Tests keyboard actions on a text box form by filling name, email, and address fields, then using keyboard shortcuts (Ctrl+A, Ctrl+C, Tab, Ctrl+V) to copy the current address to the permanent address field and verifying both match.

Starting URL: https://demoqa.com/text-box

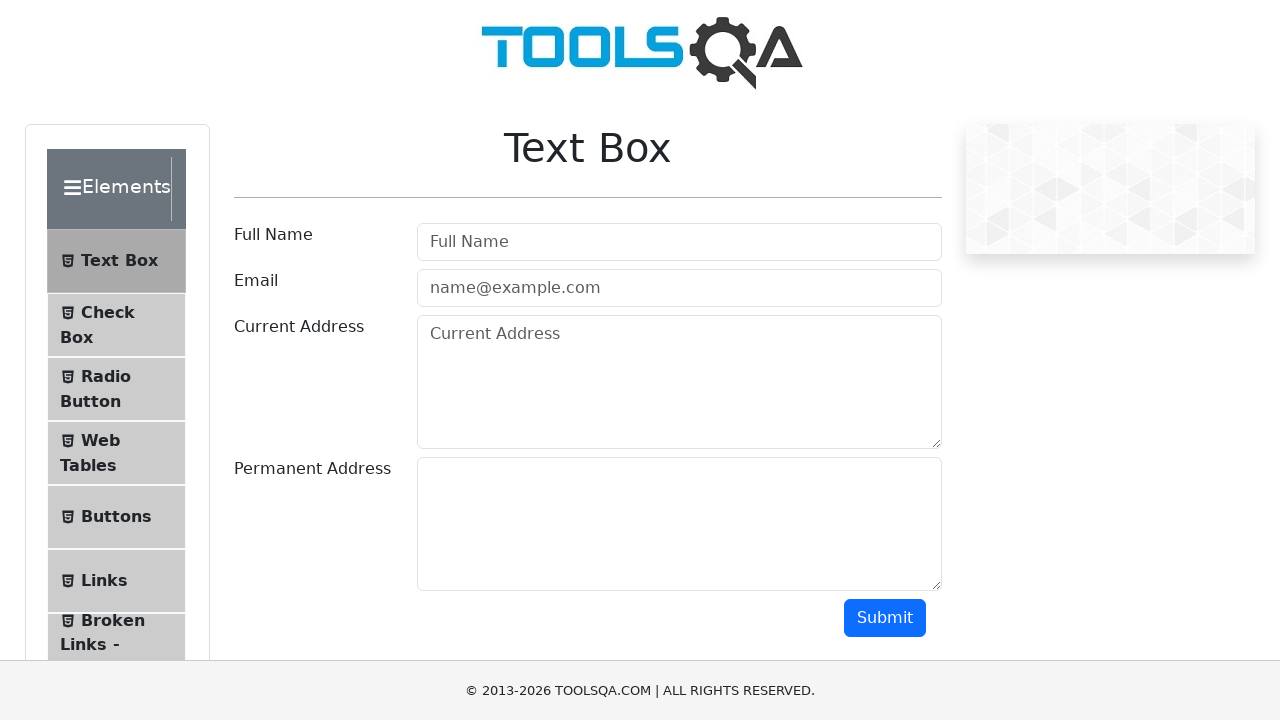

Filled full name field with 'Mr.Peter Haynes' on #userName
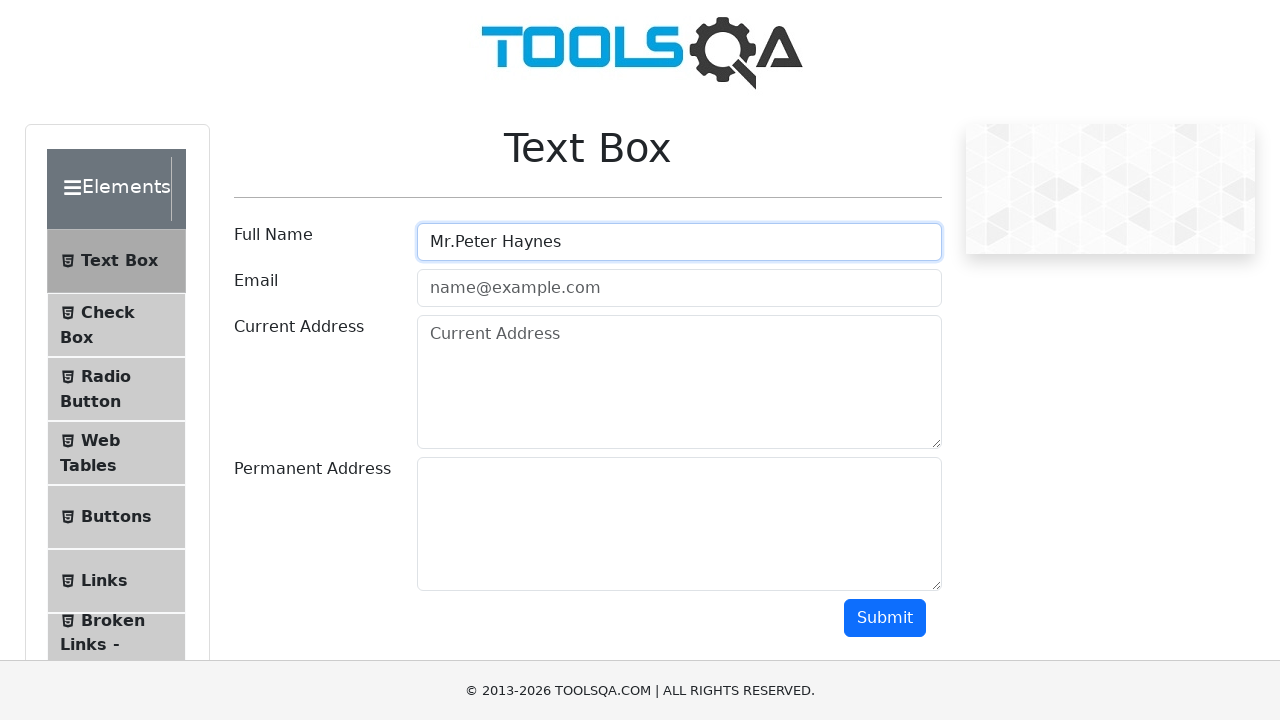

Filled email field with 'PeterHaynes@toolsqa.com' on #userEmail
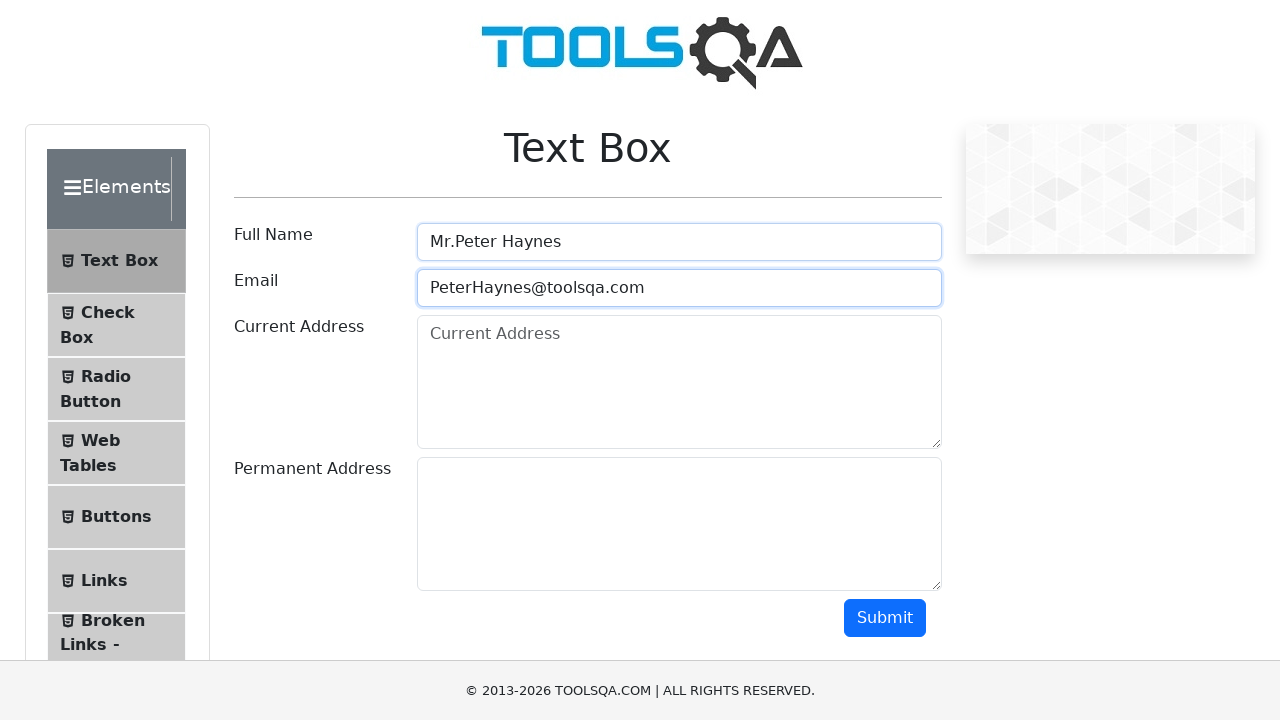

Filled current address field with '43 School Lane London EC71 9GO' on #currentAddress
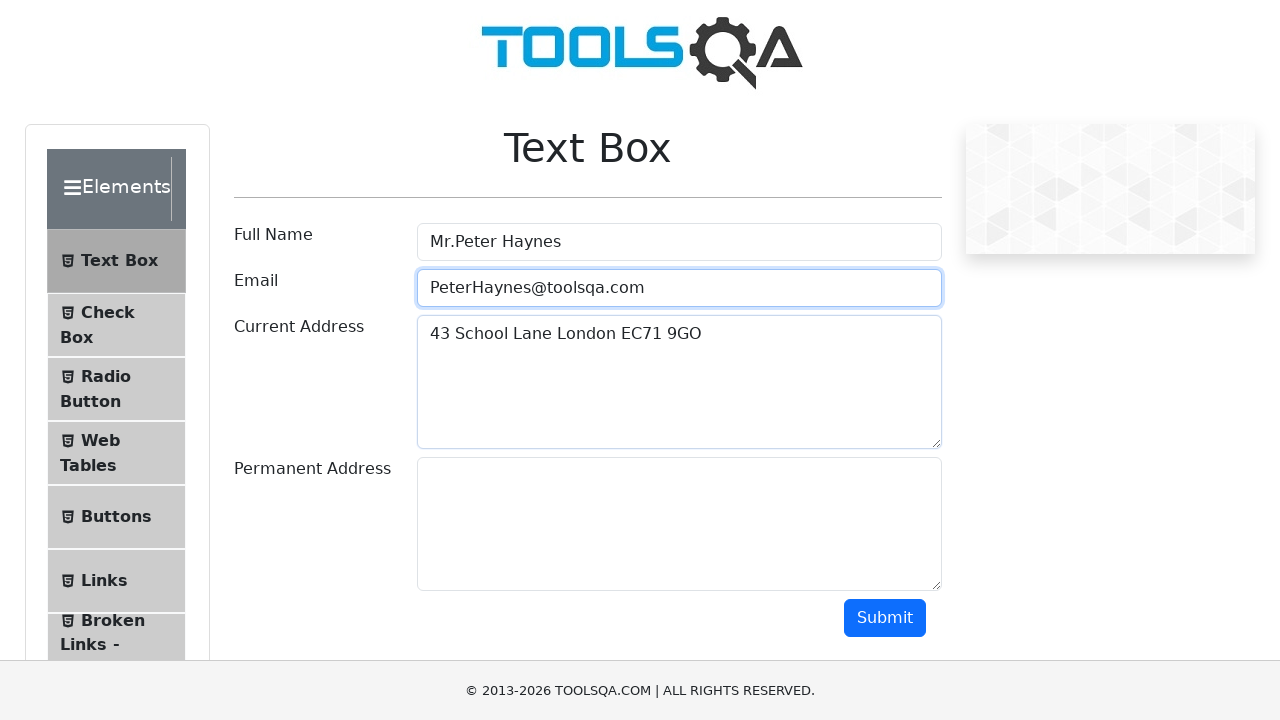

Clicked on current address field to focus it at (679, 382) on #currentAddress
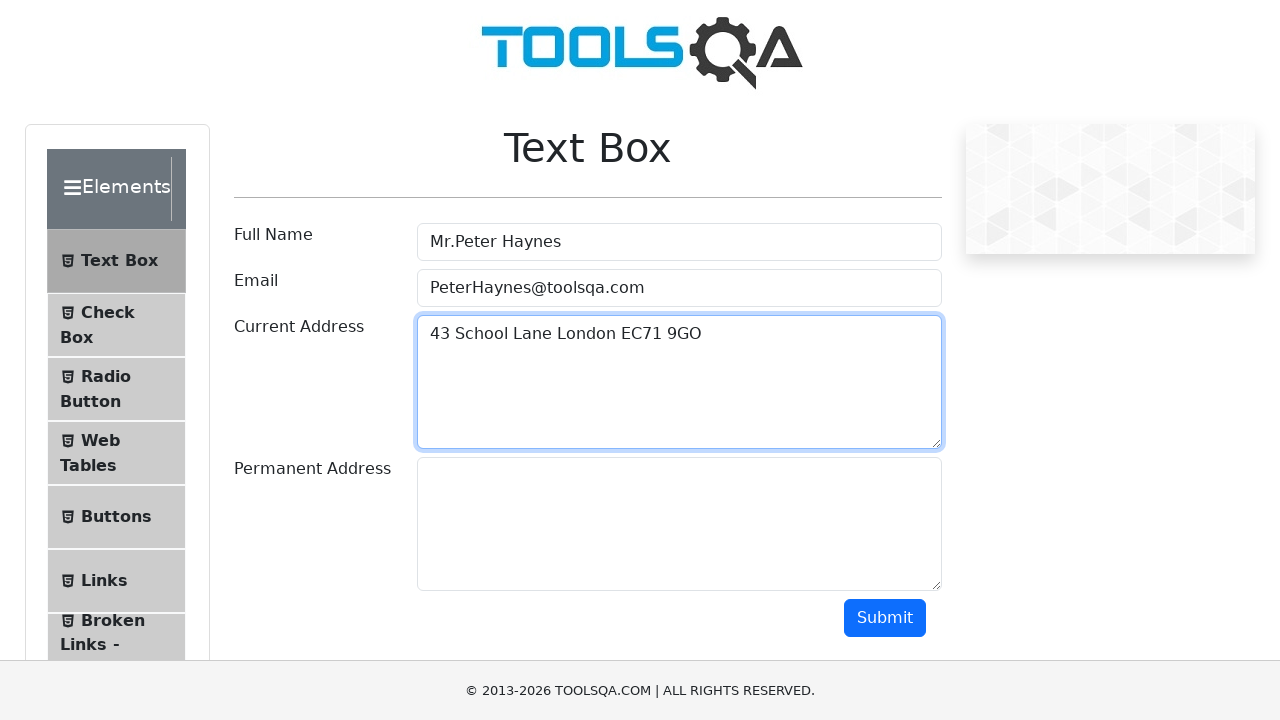

Pressed Ctrl+A to select all text in current address field
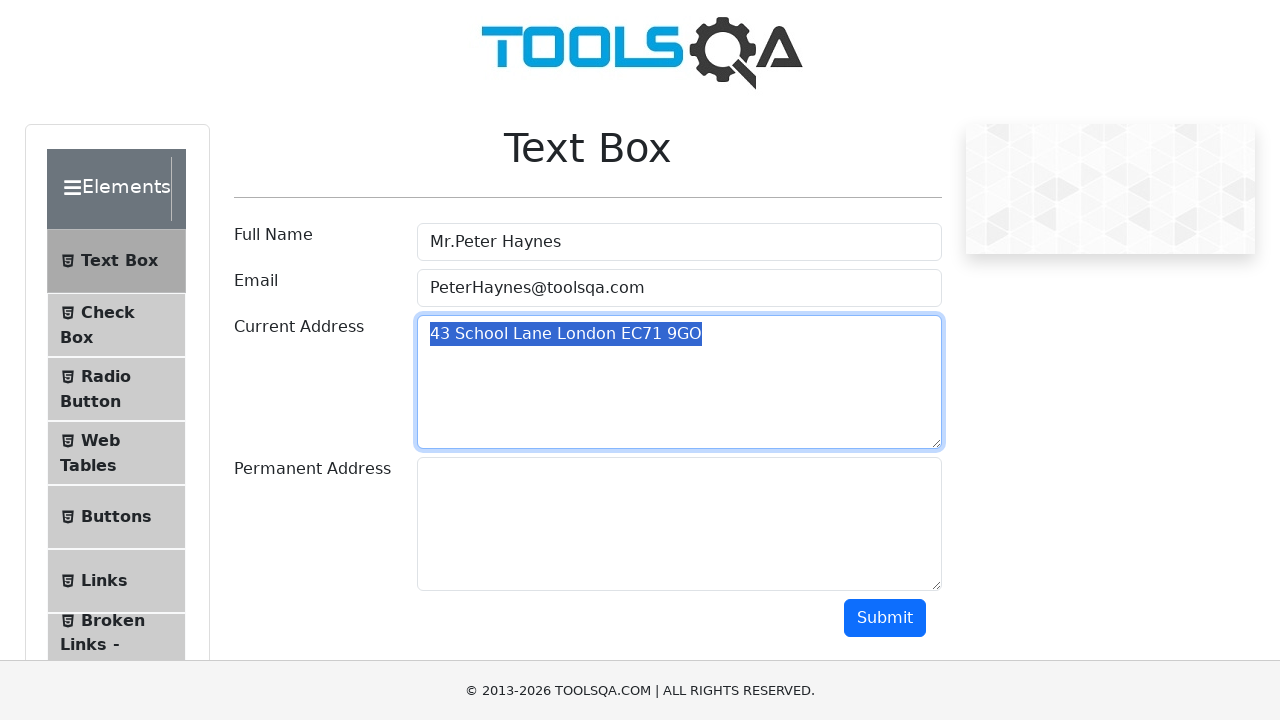

Pressed Ctrl+C to copy selected address text
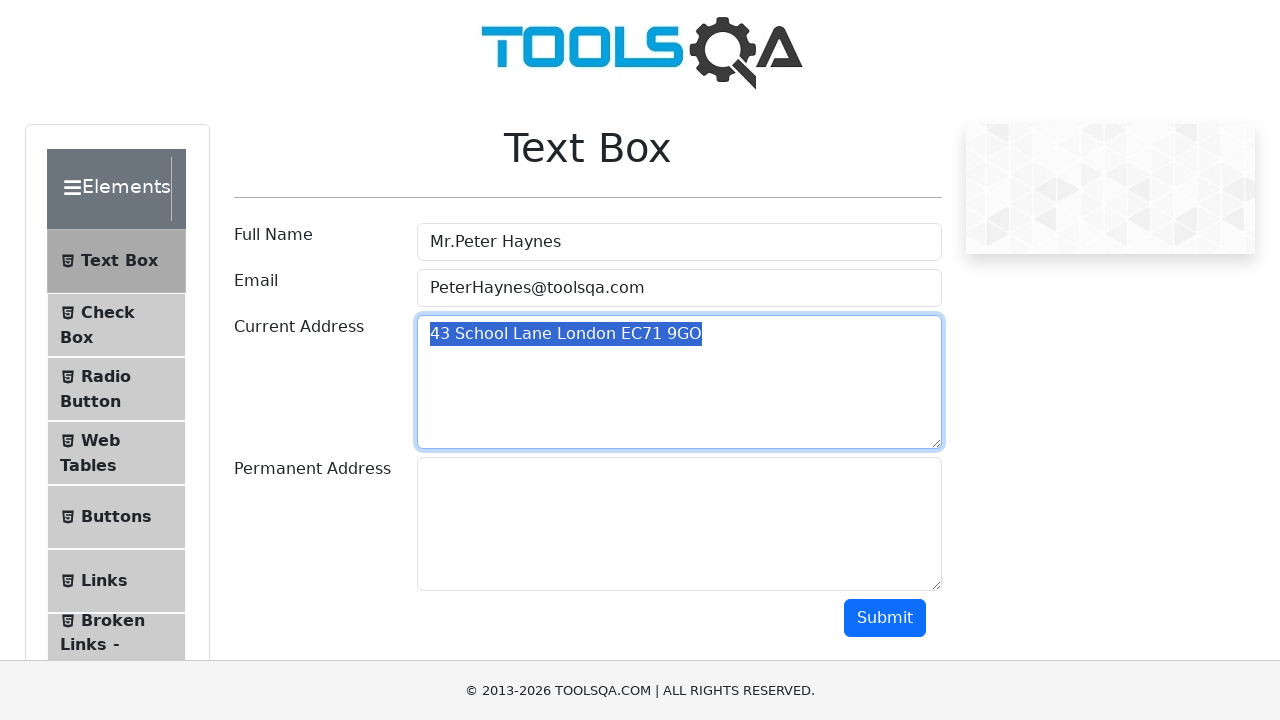

Pressed Tab to move focus to permanent address field
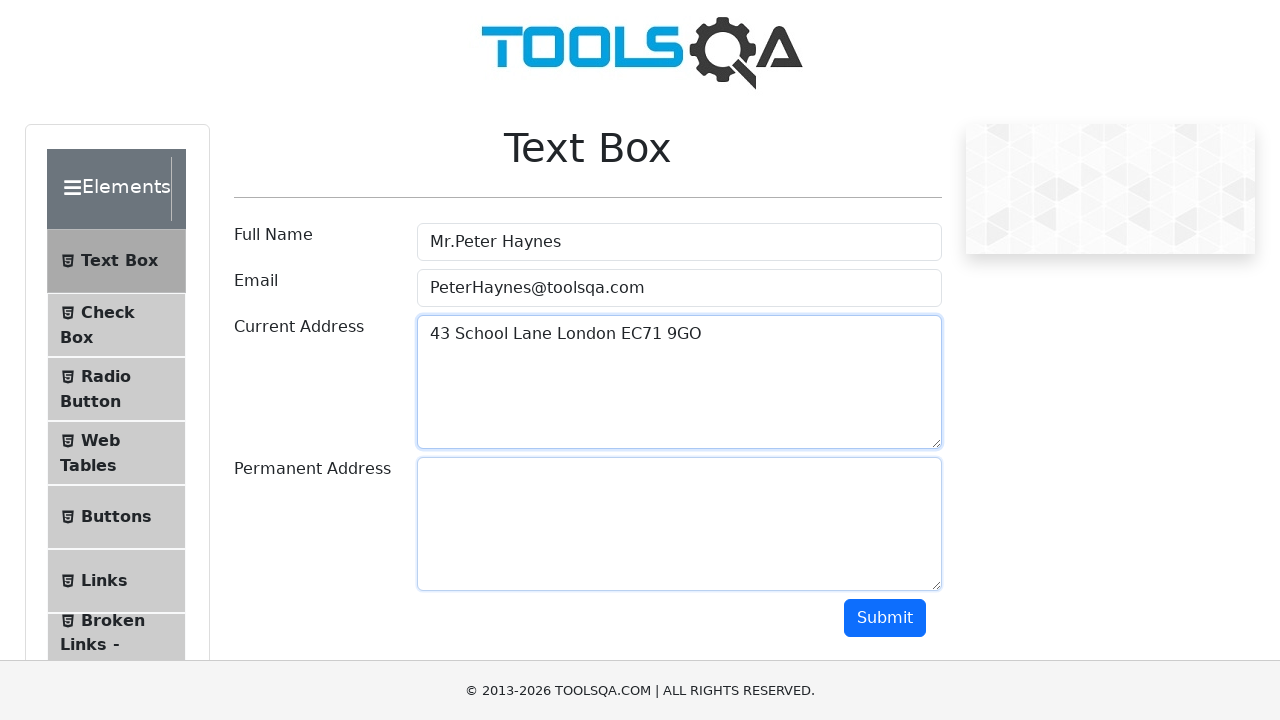

Pressed Ctrl+V to paste address into permanent address field
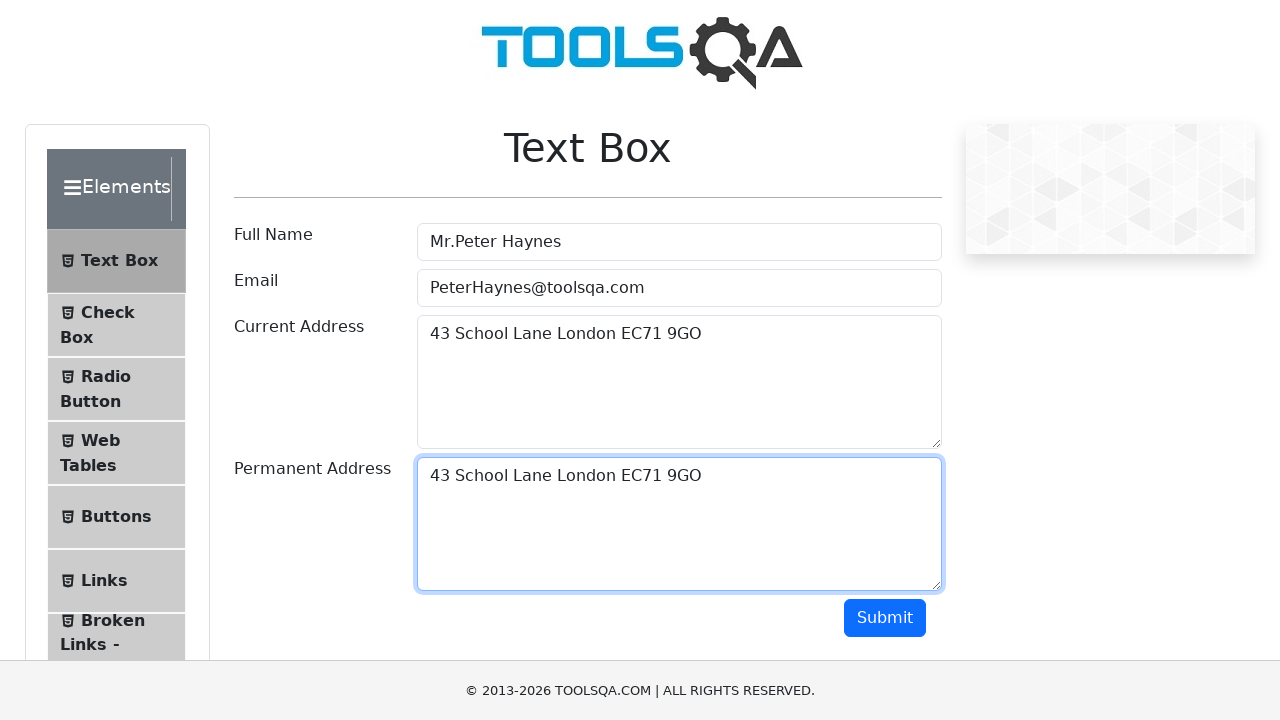

Retrieved current address value
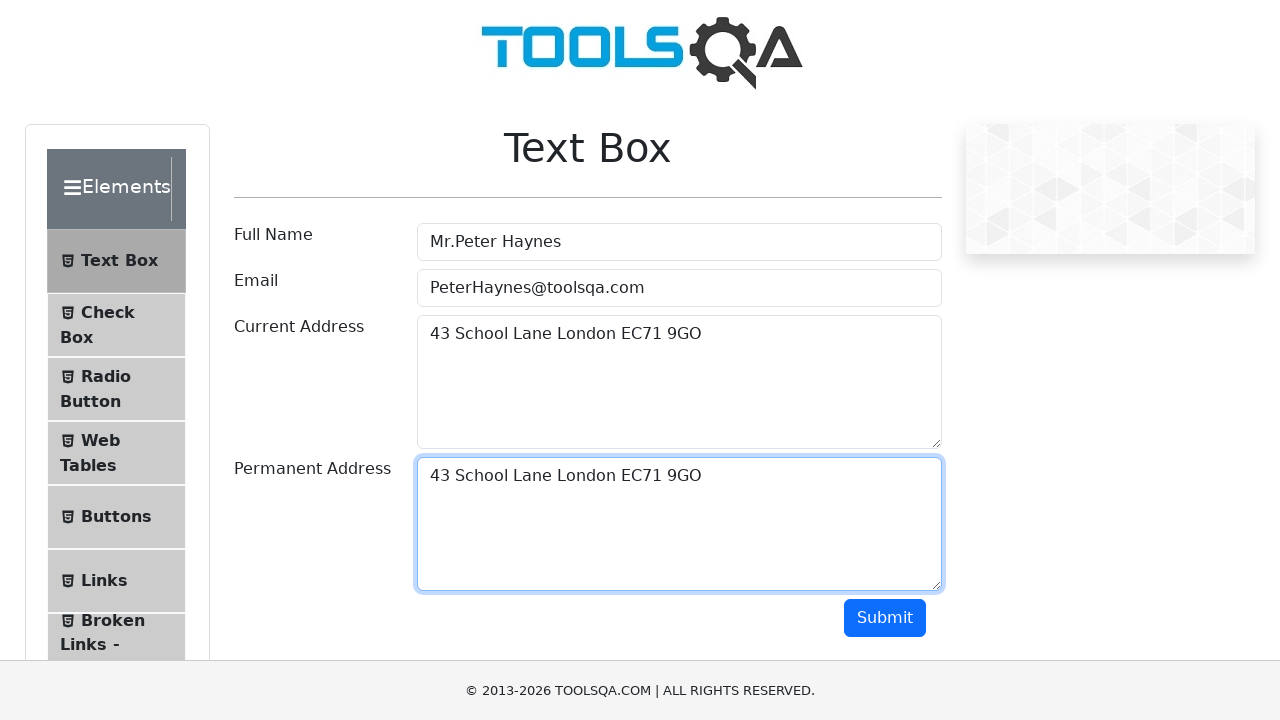

Retrieved permanent address value
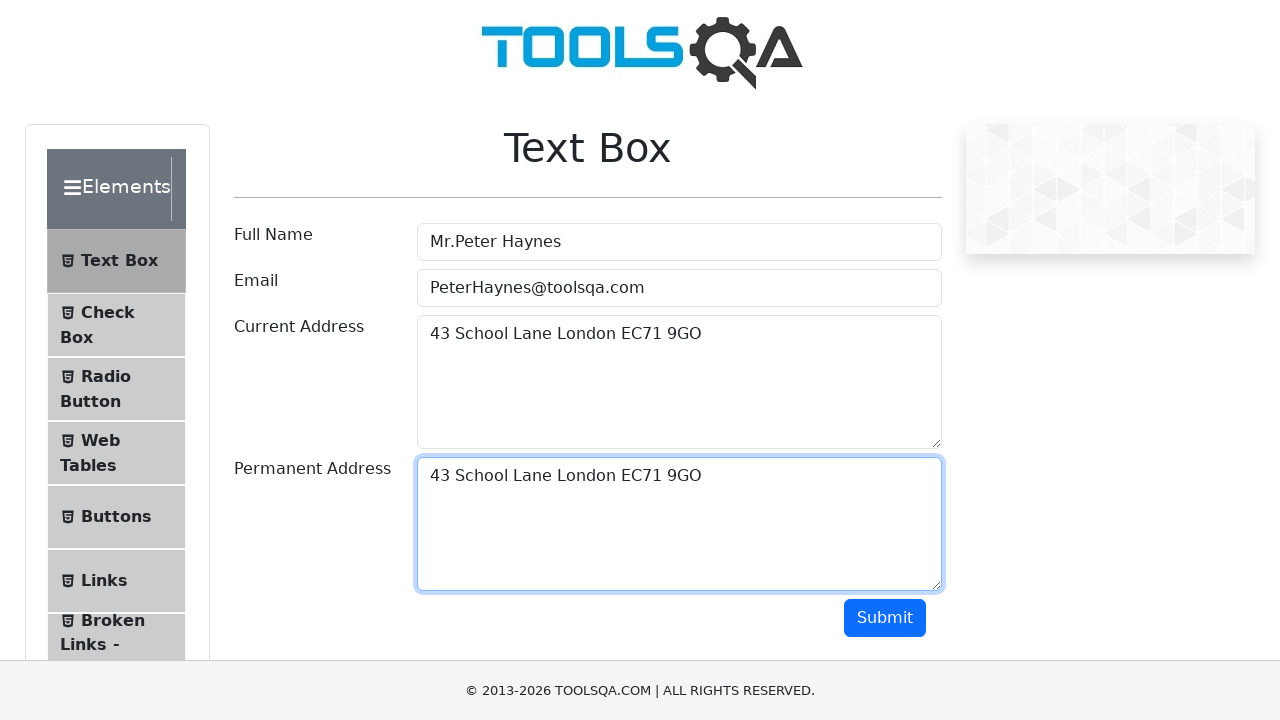

Verified that current and permanent addresses match
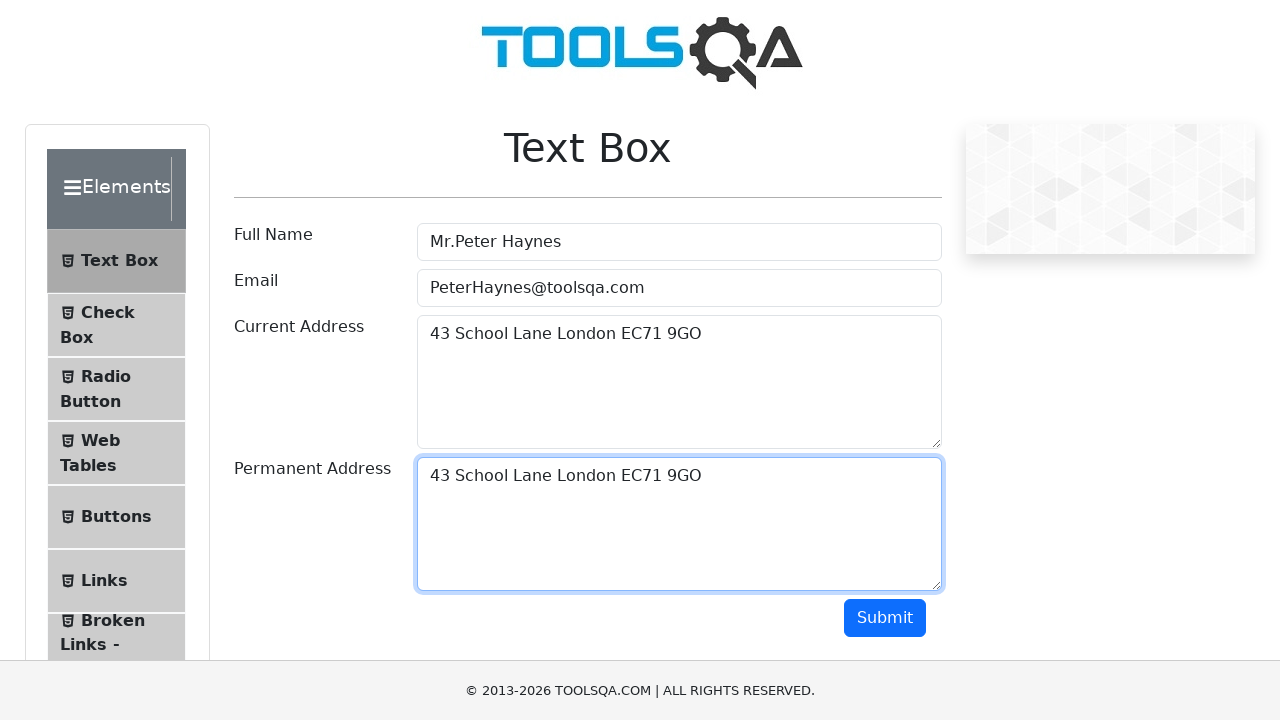

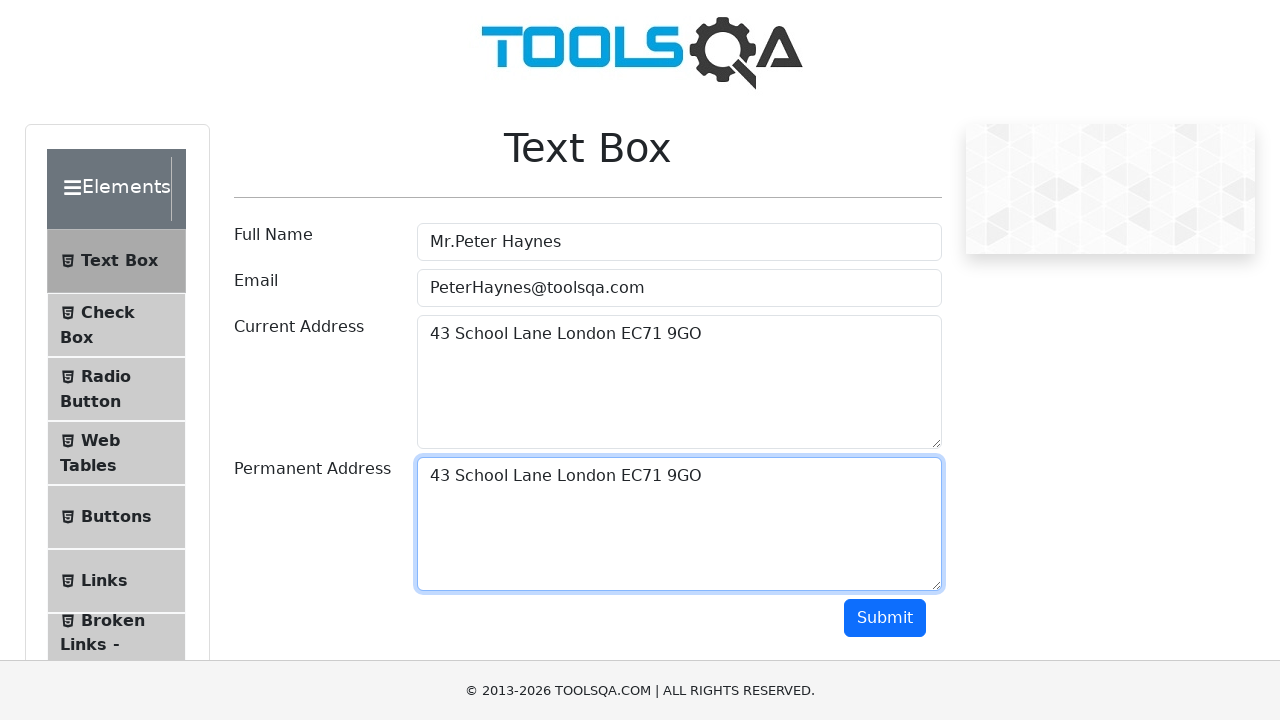